Tests that todo data persists after page reload

Starting URL: https://demo.playwright.dev/todomvc

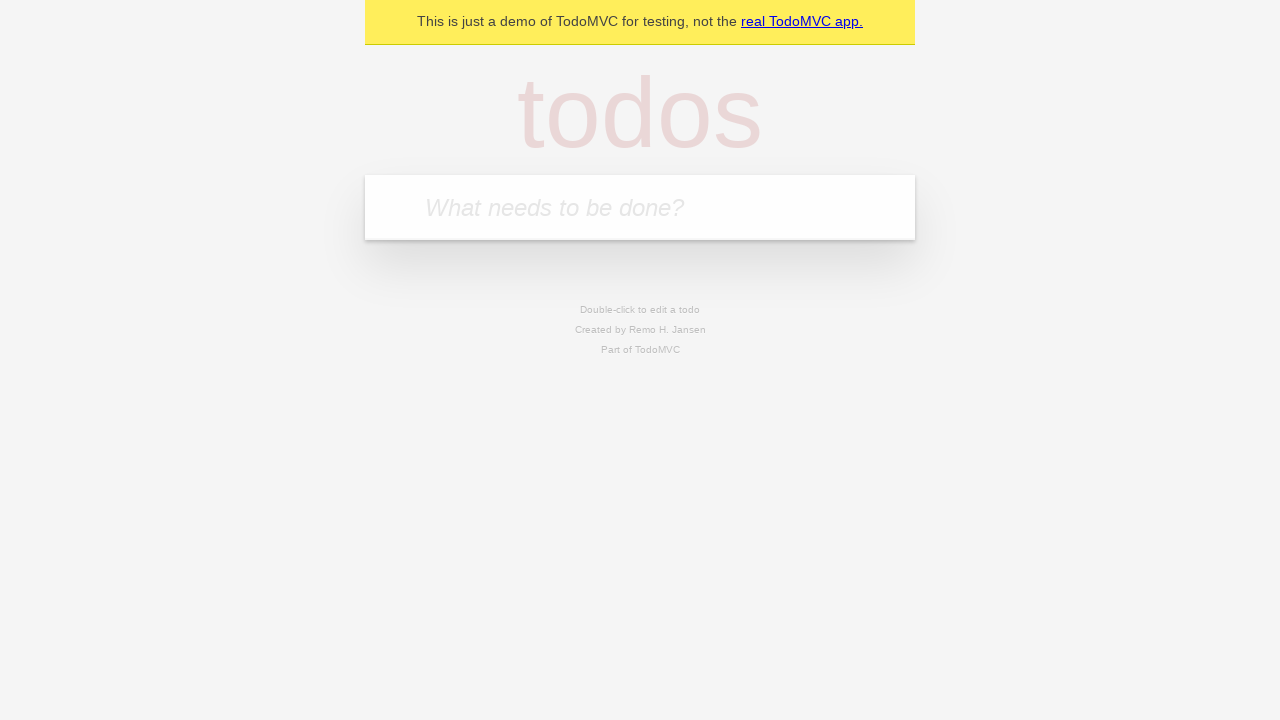

Located the 'What needs to be done?' input field
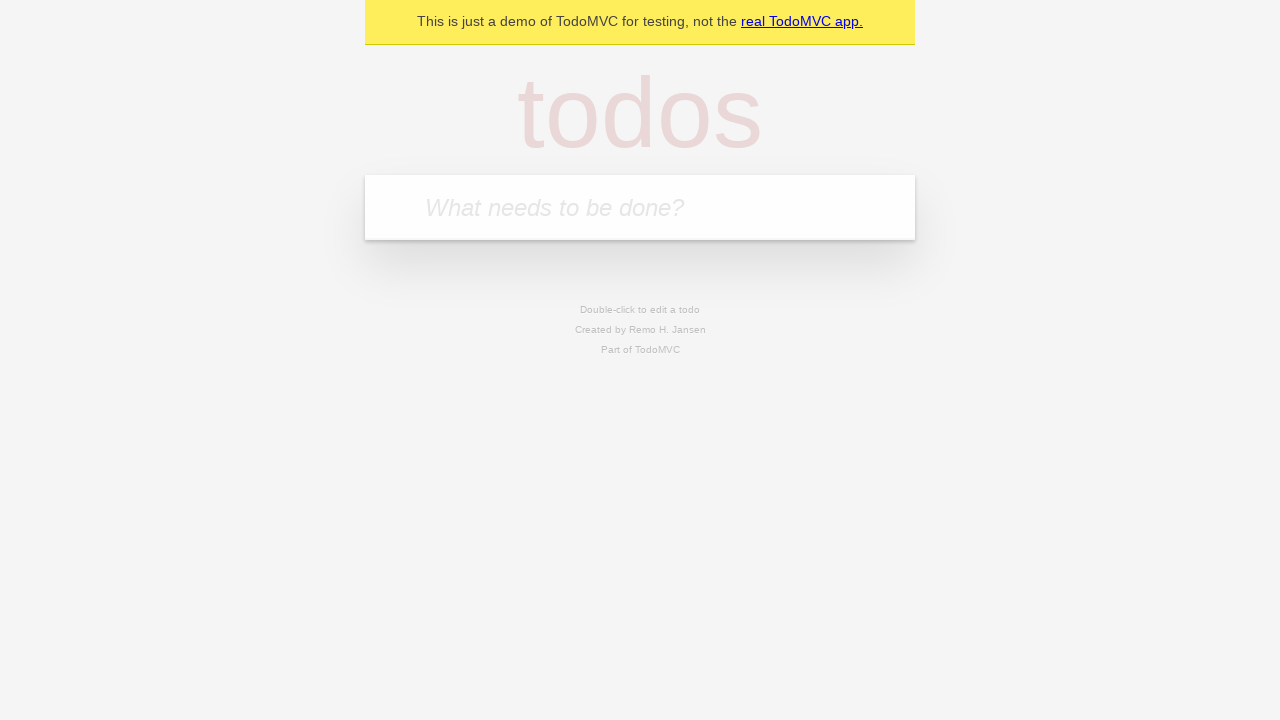

Filled first todo item: 'buy some cheese' on internal:attr=[placeholder="What needs to be done?"i]
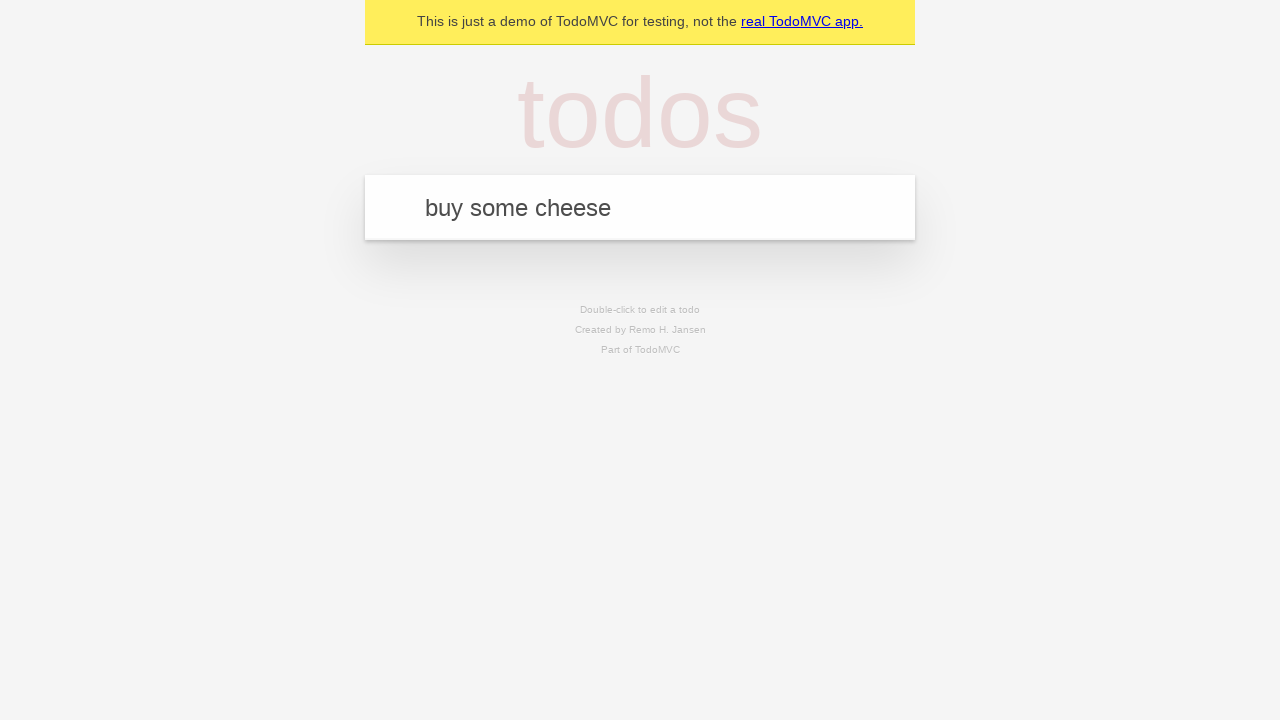

Pressed Enter to create first todo item on internal:attr=[placeholder="What needs to be done?"i]
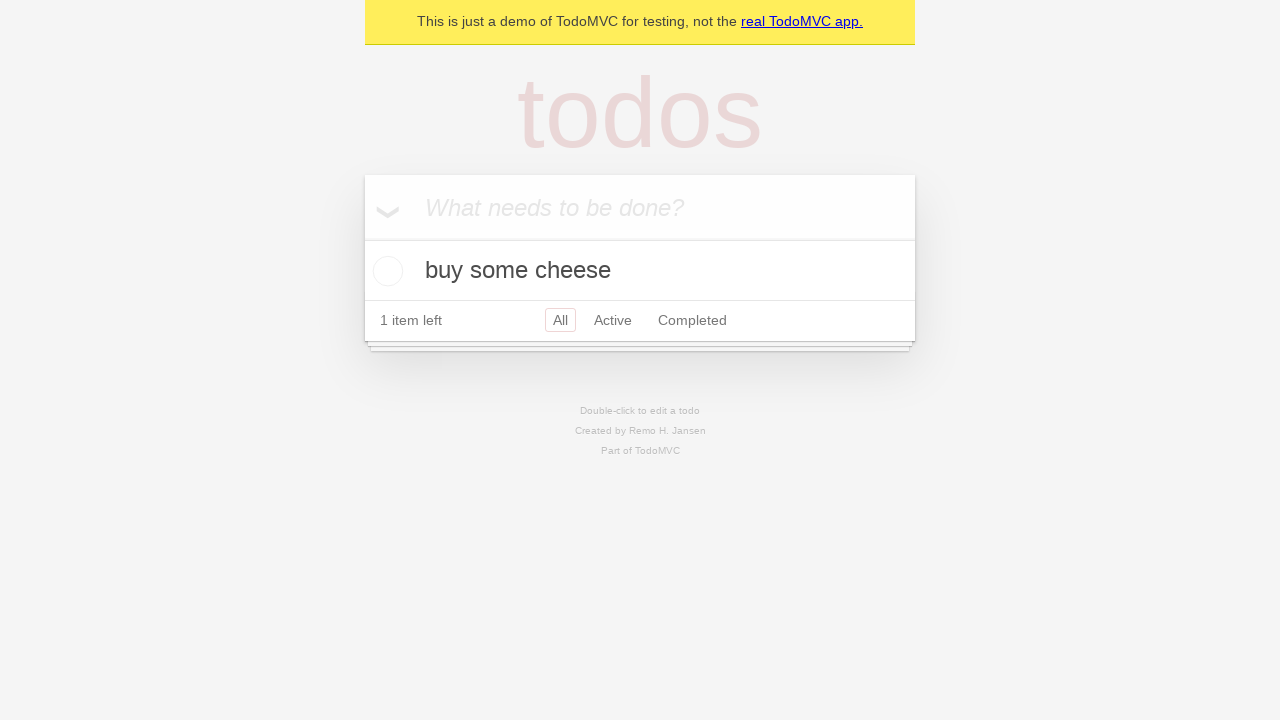

Filled second todo item: 'feed the cats and dogs' on internal:attr=[placeholder="What needs to be done?"i]
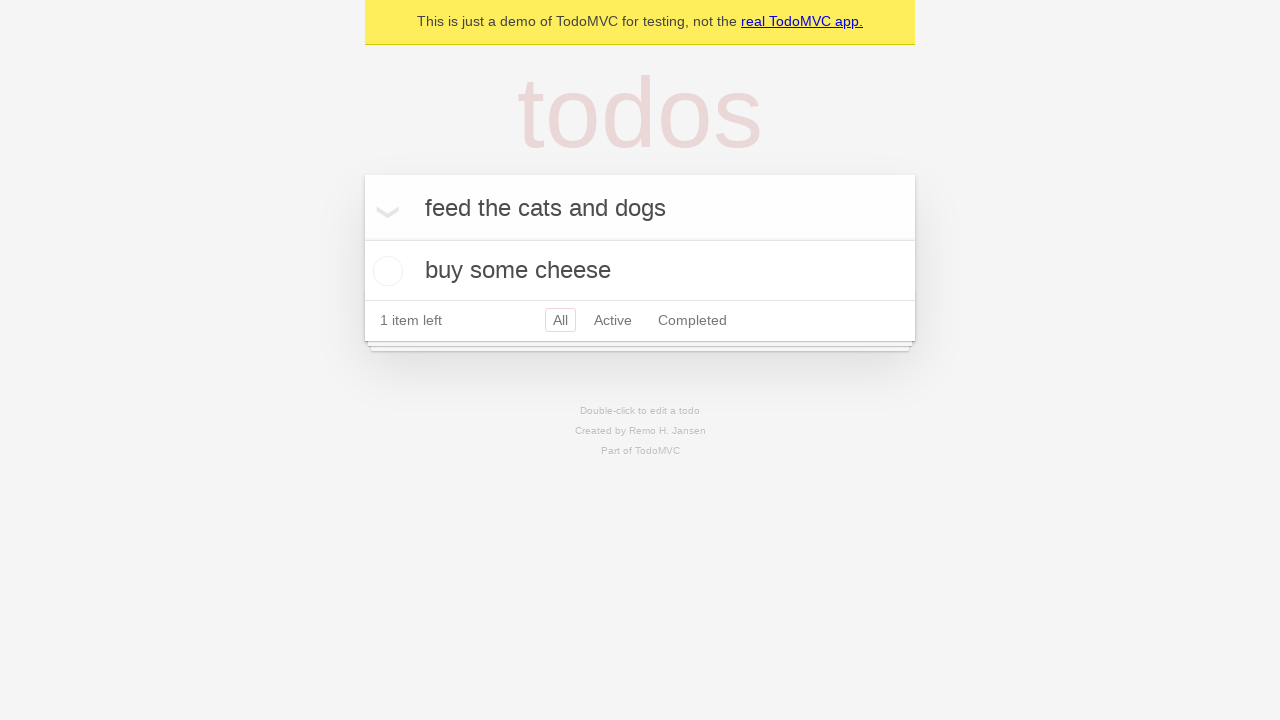

Pressed Enter to create second todo item on internal:attr=[placeholder="What needs to be done?"i]
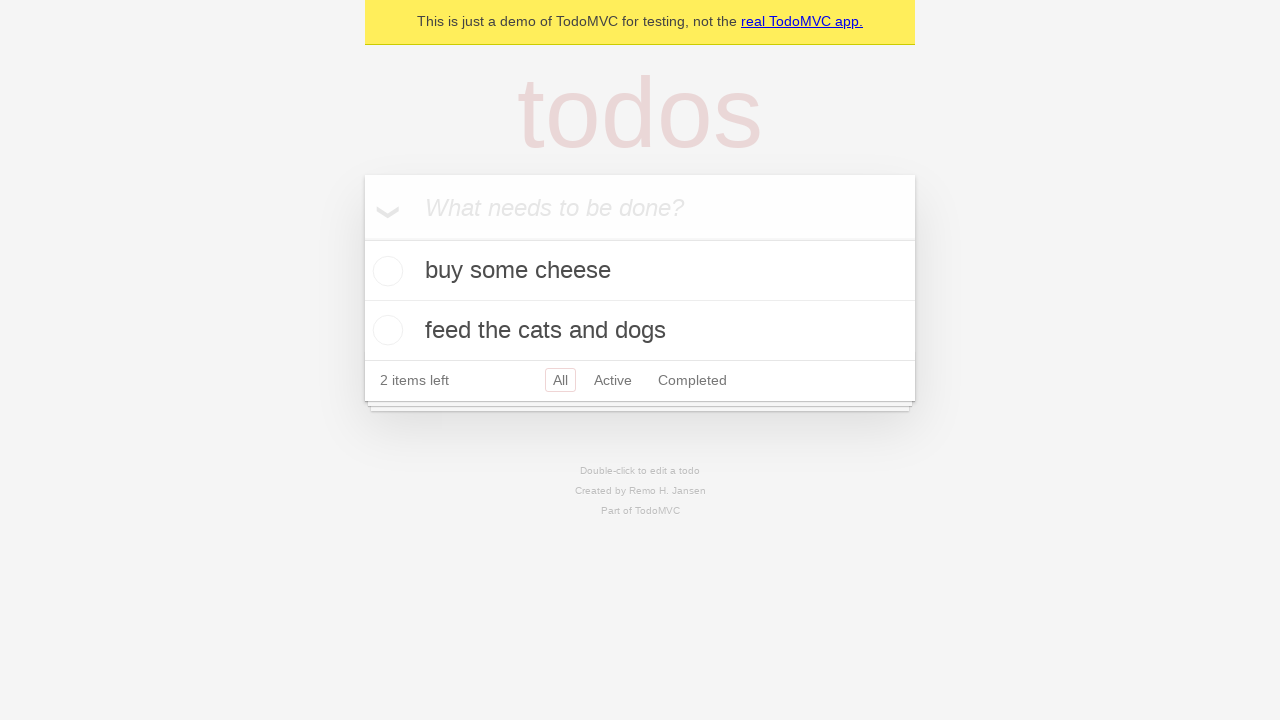

Located all todo items
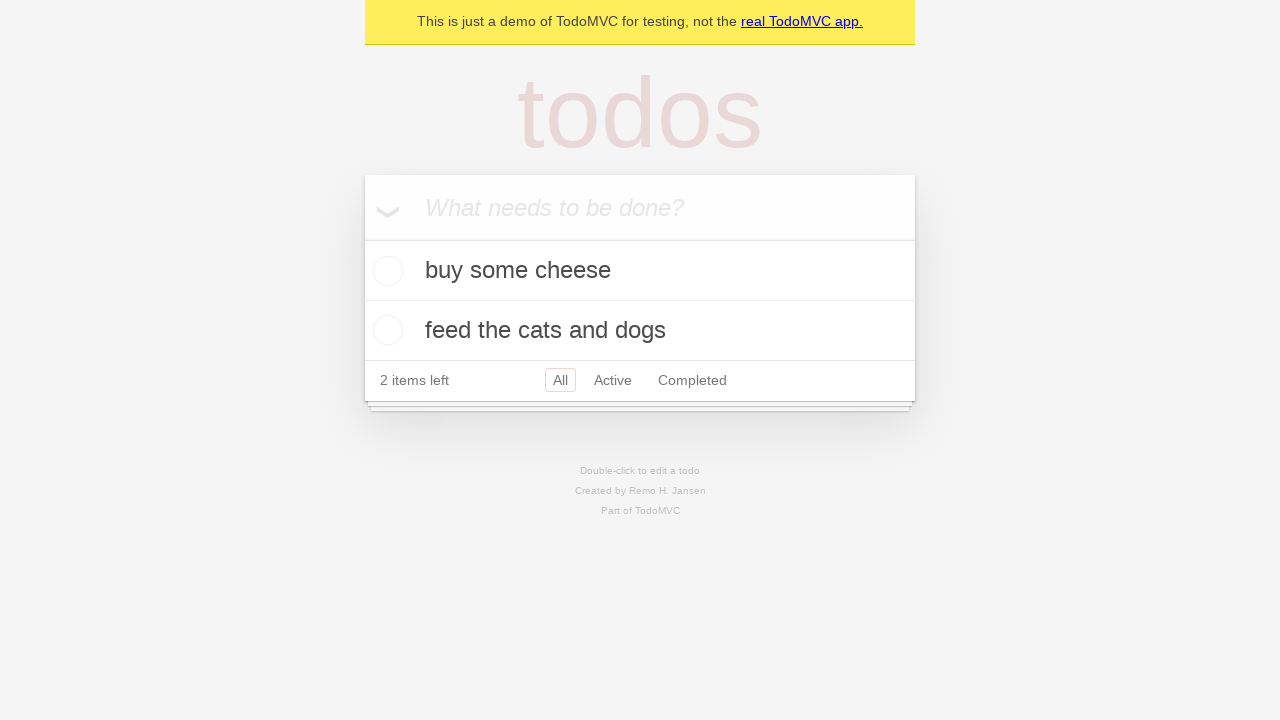

Located checkbox for first todo item
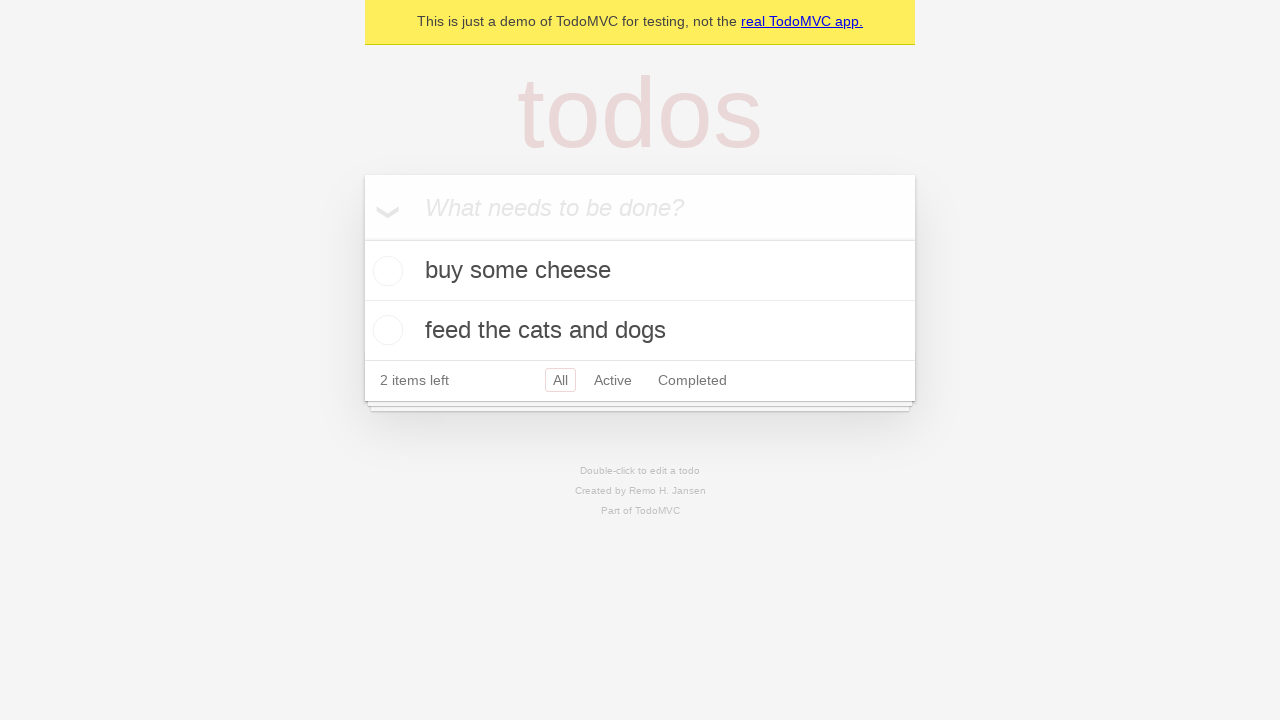

Checked the first todo item at (385, 271) on internal:testid=[data-testid="todo-item"s] >> nth=0 >> internal:role=checkbox
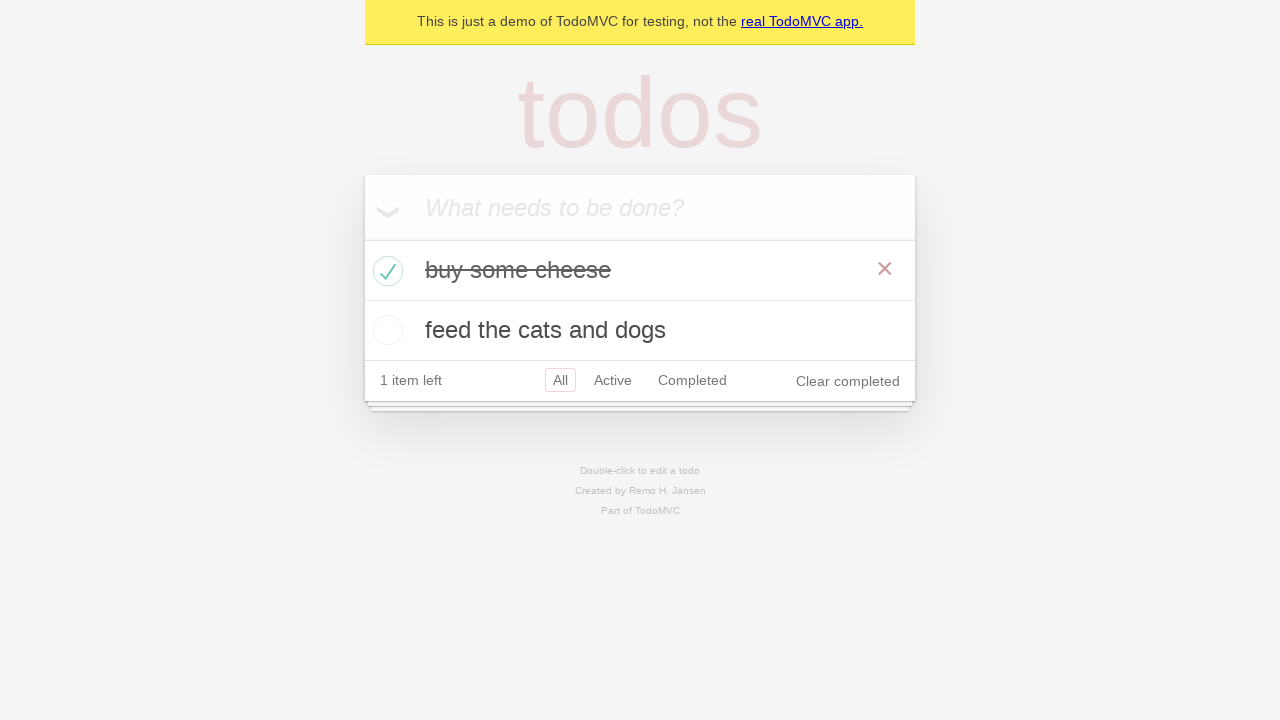

Reloaded the page to verify data persistence
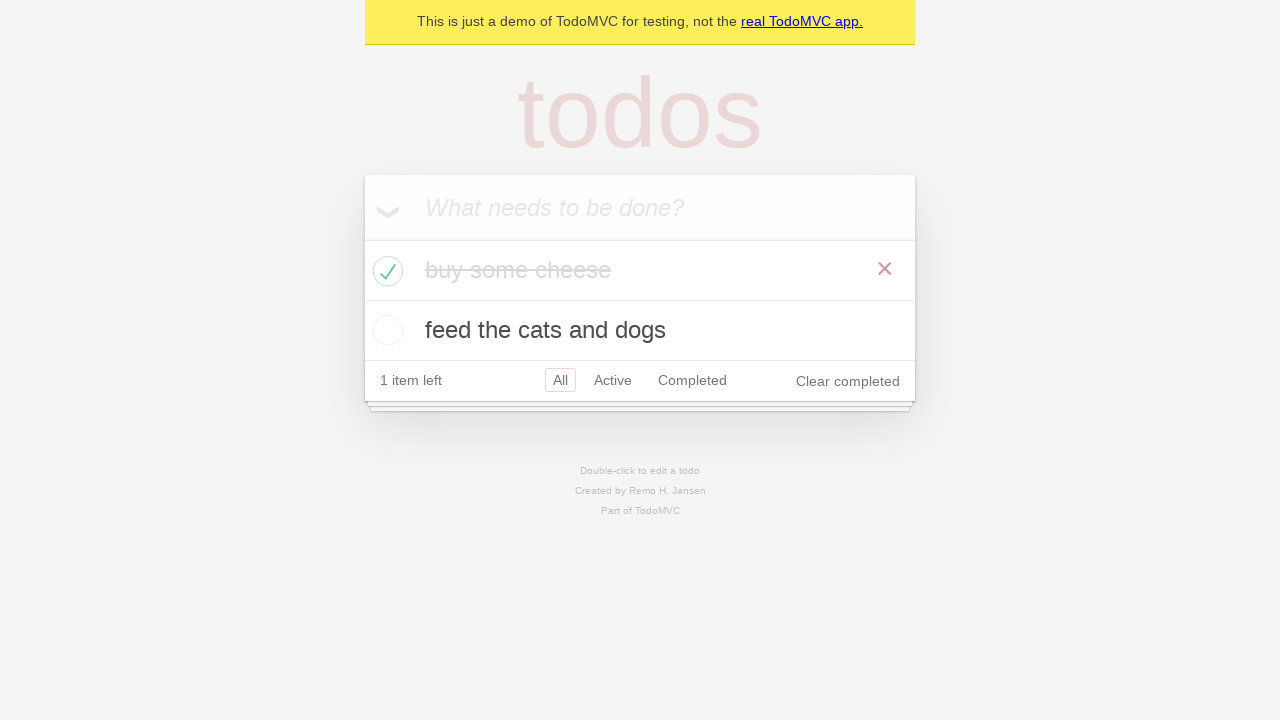

Waited for todo items to load after page reload
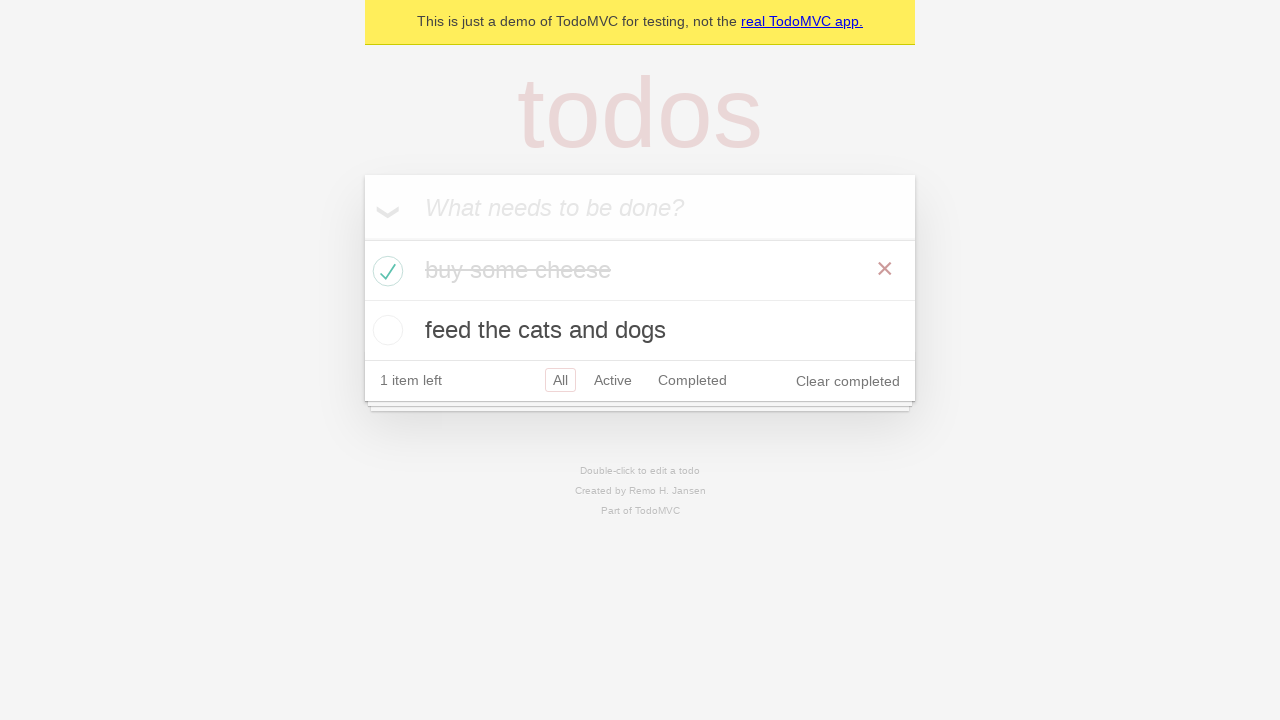

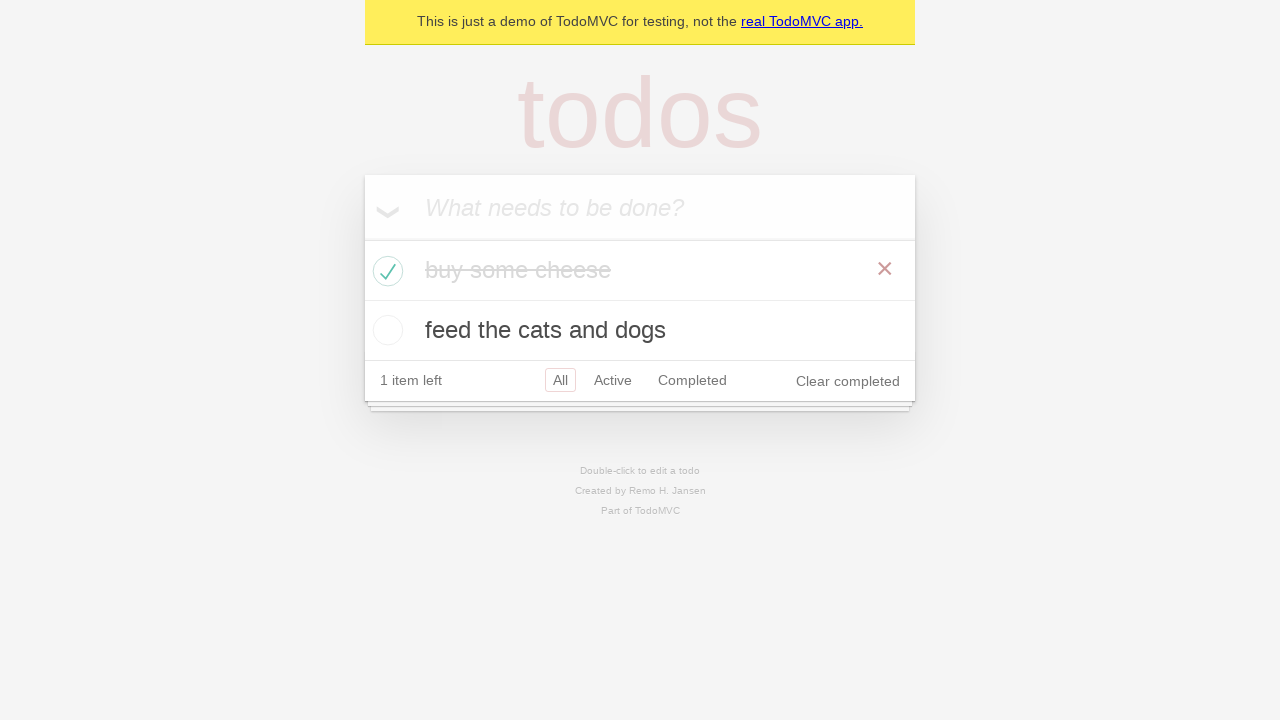